Tests JavaScript alert handling by entering a name in an input field, clicking an alert button, and accepting the alert dialog that appears.

Starting URL: https://rahulshettyacademy.com/AutomationPractice/

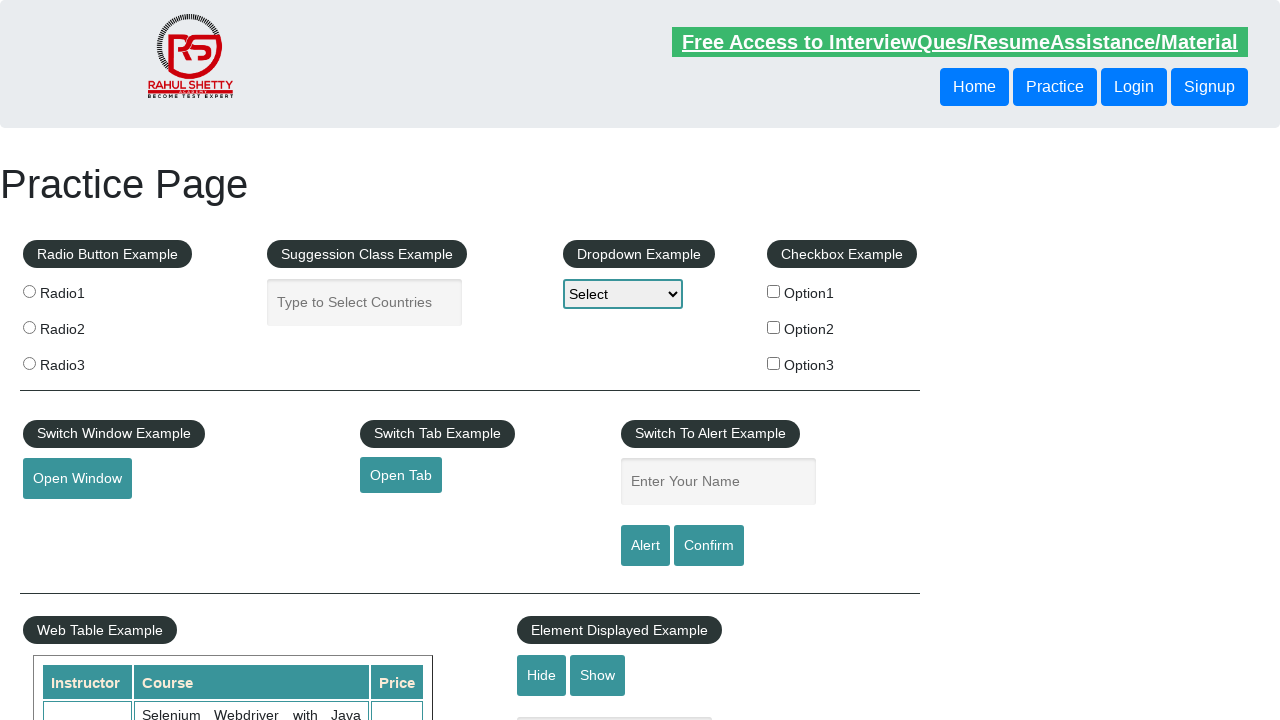

Filled name input field with 'harish' on #name
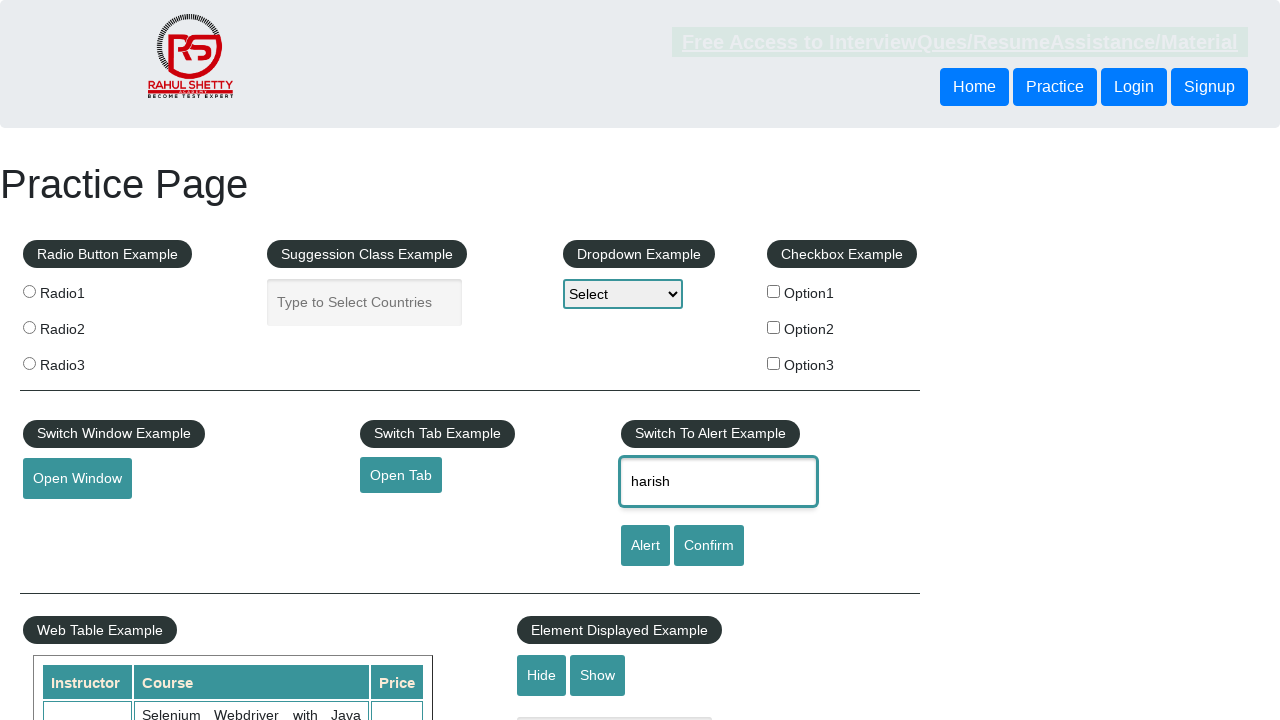

Clicked the Alert button at (645, 546) on input[value='Alert']
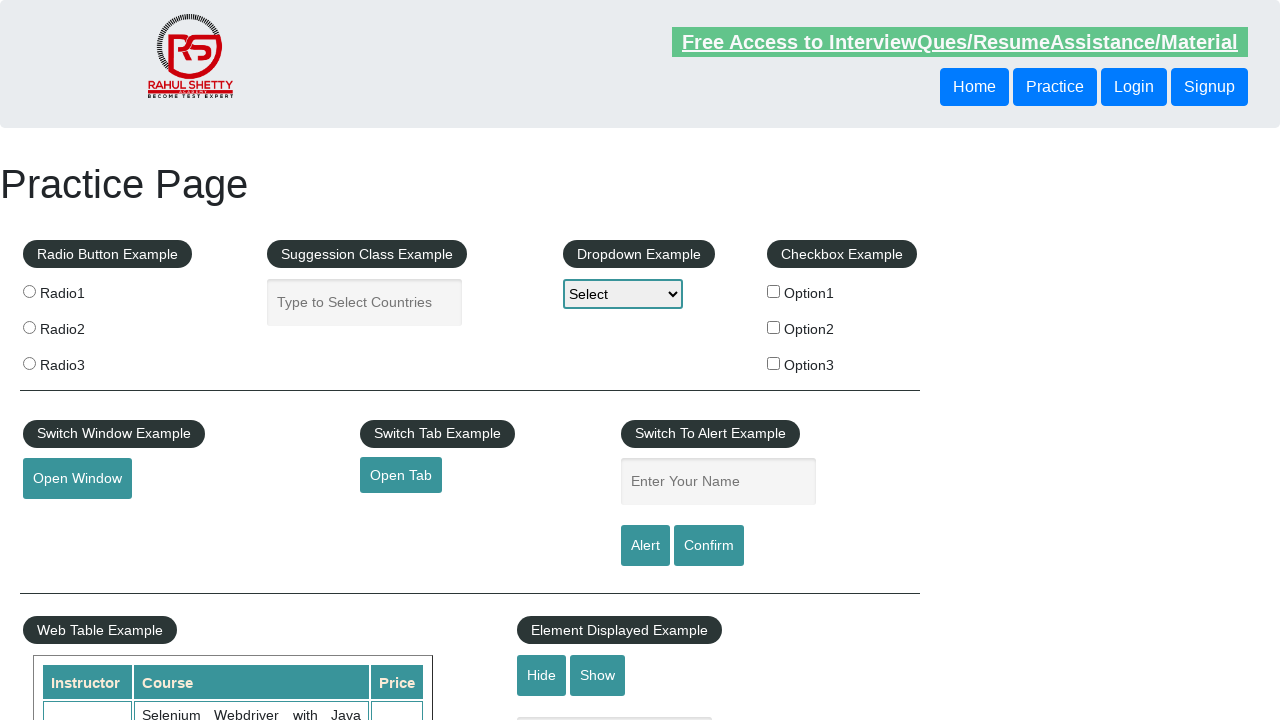

Registered dialog handler to accept alert
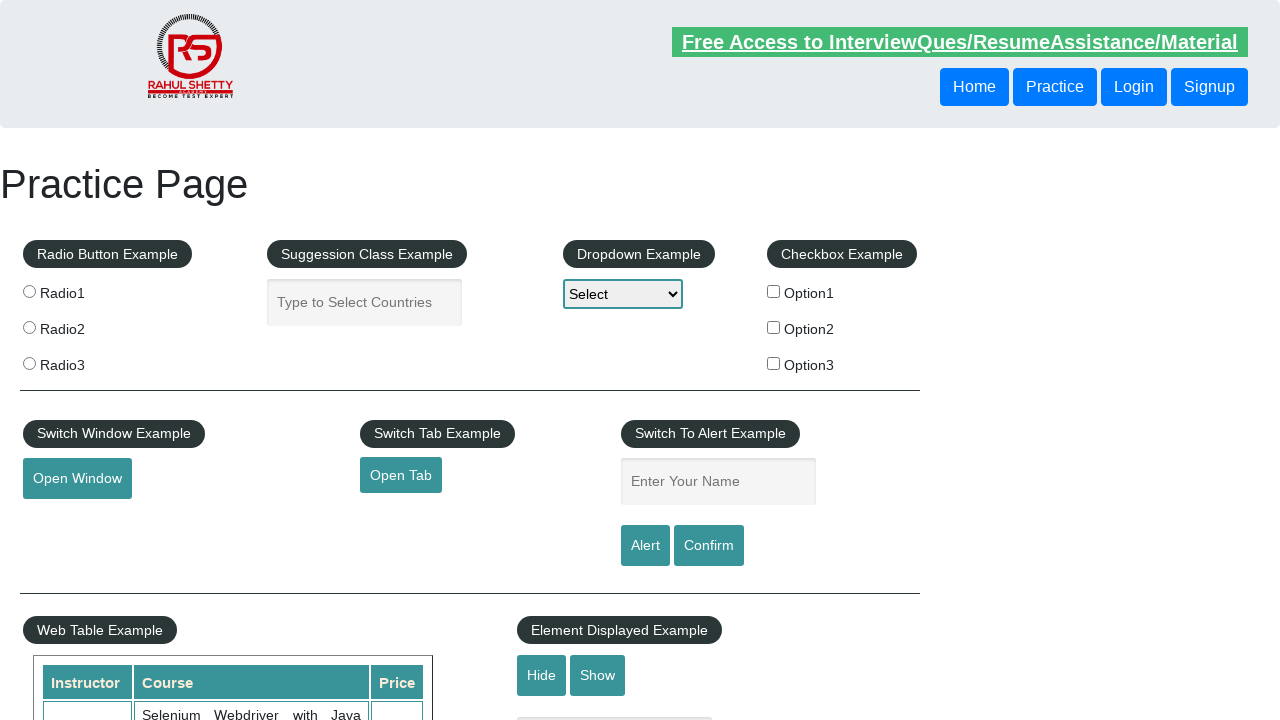

Waited 2000ms for alert to be processed
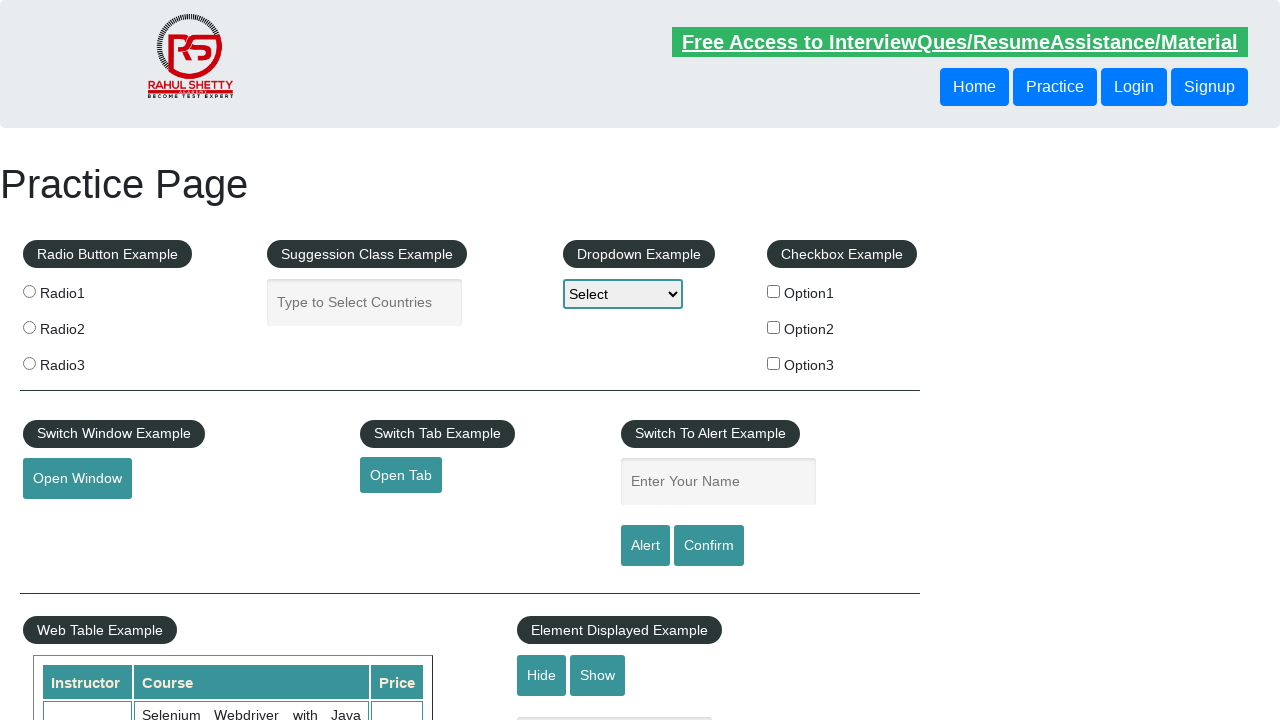

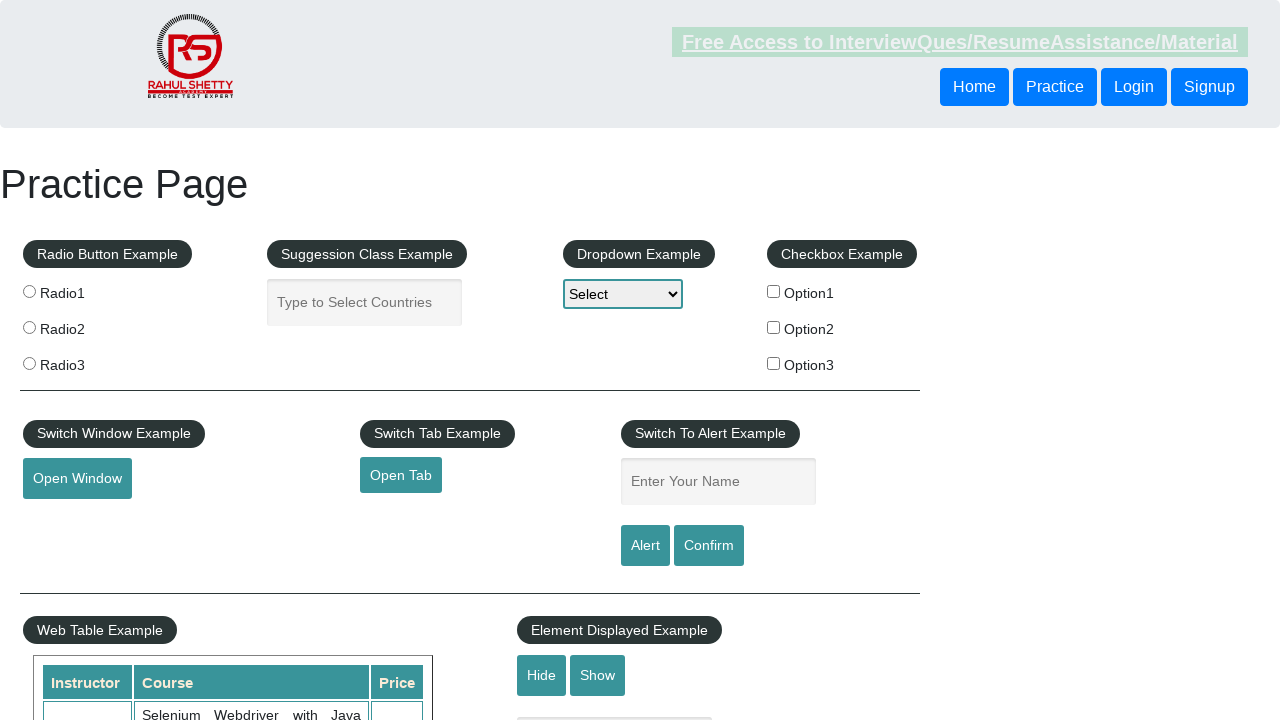